Tests drag and drop functionality by dragging column A to column B

Starting URL: https://the-internet.herokuapp.com/

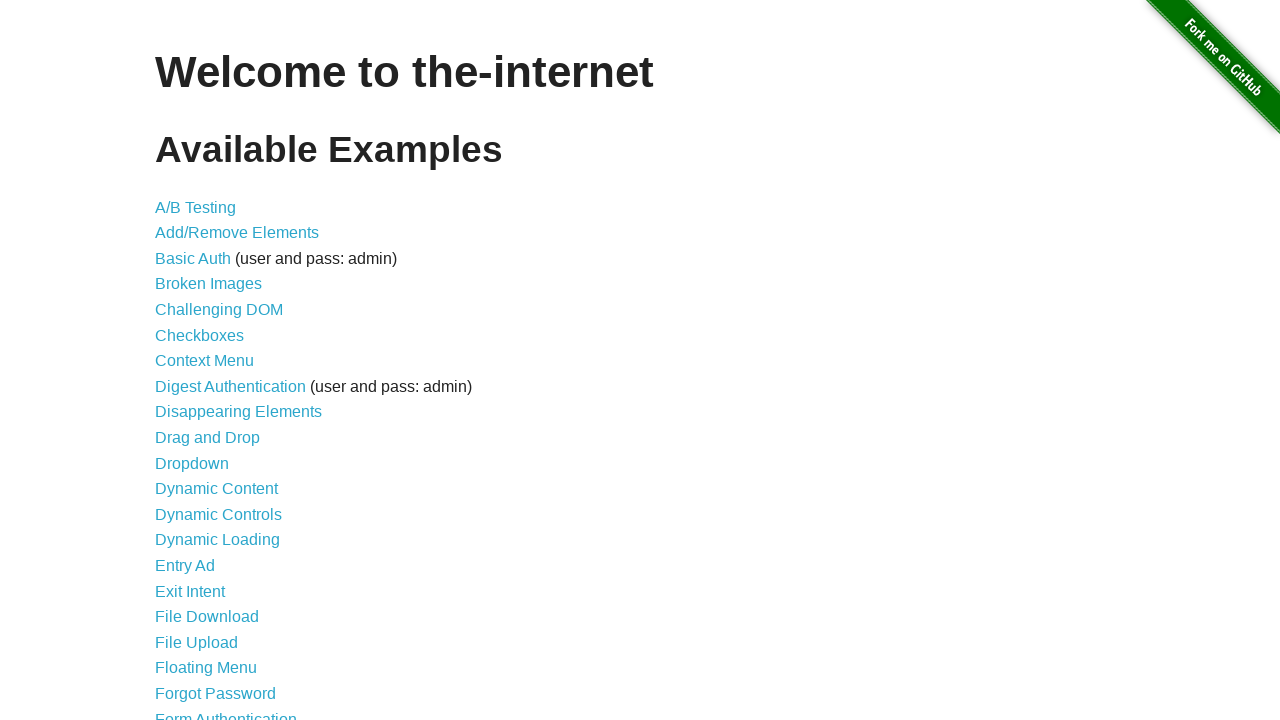

Navigated to the-internet.herokuapp.com homepage
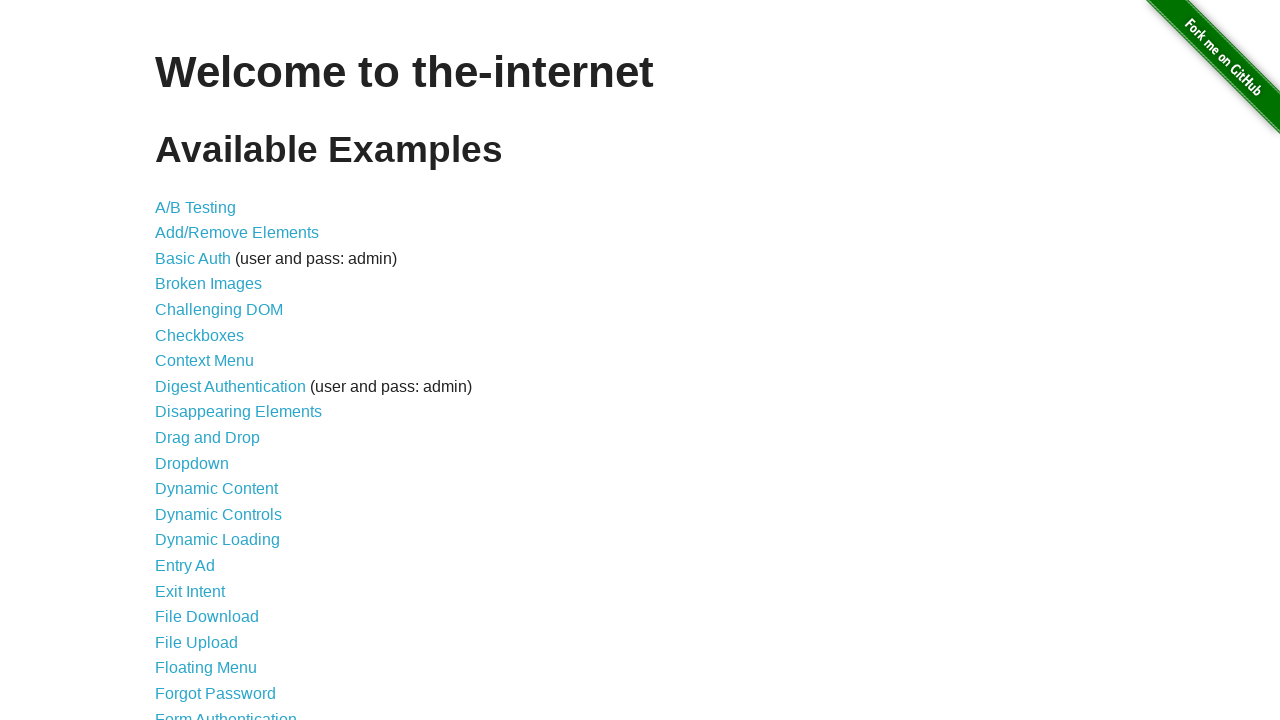

Clicked on Drag and Drop link at (208, 438) on text='Drag and Drop'
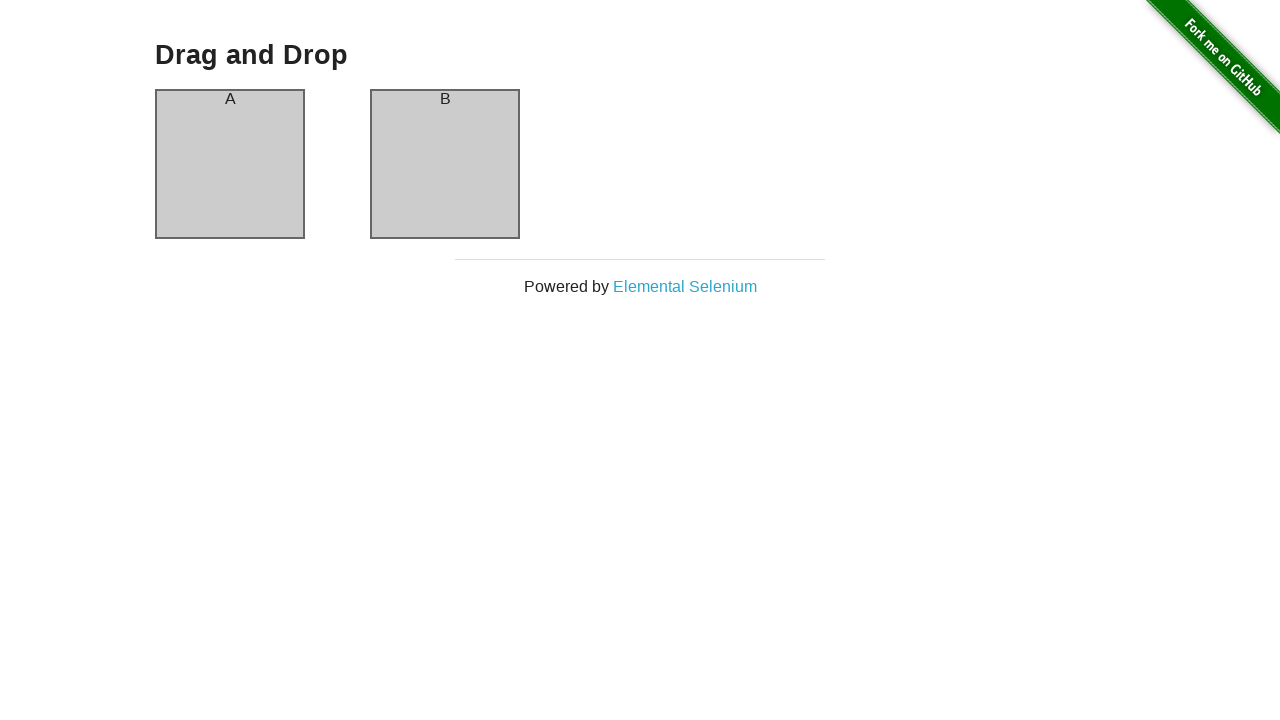

Dragged column A to column B at (445, 164)
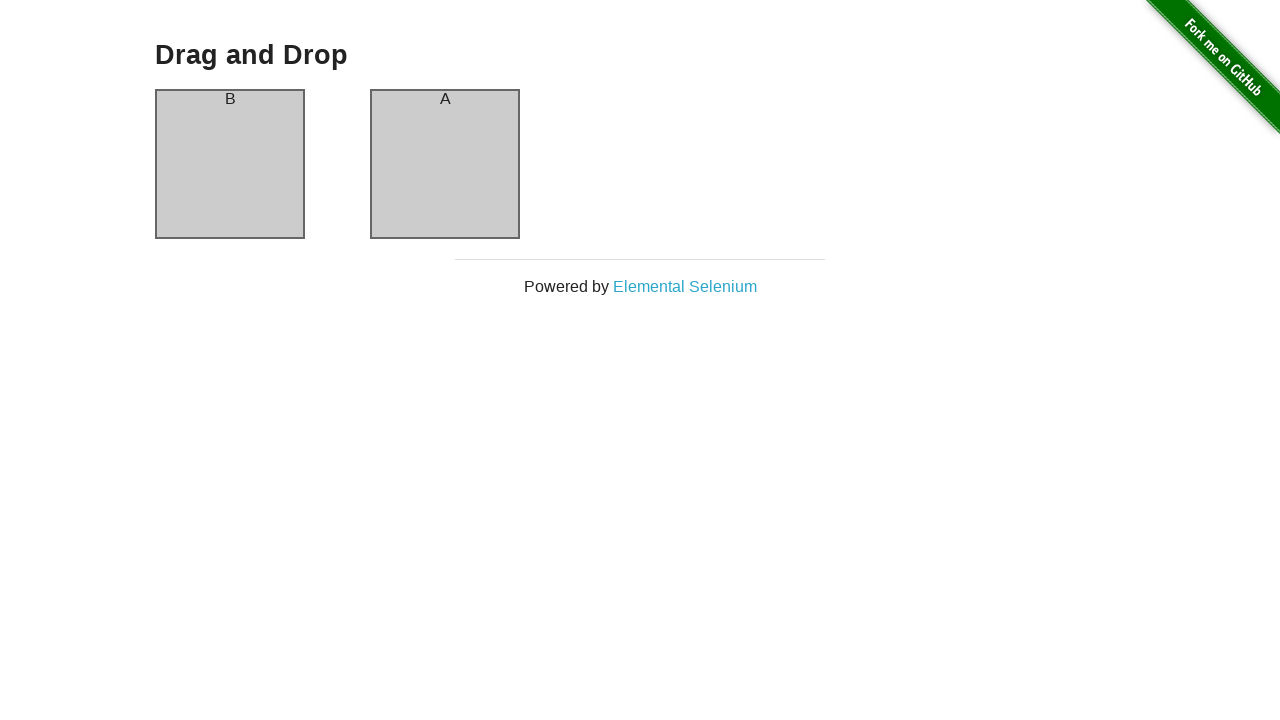

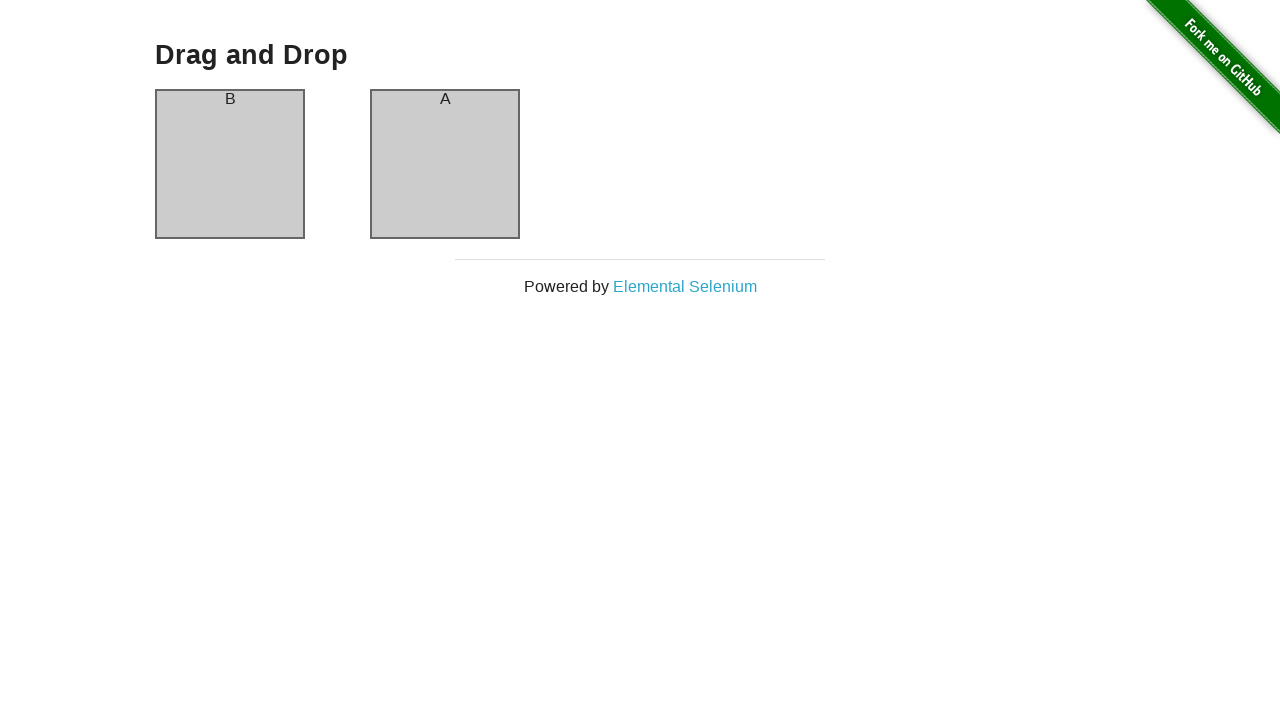